Tests drag and drop functionality by dragging an element and dropping it onto a target droppable area on the jQuery UI demo page

Starting URL: https://jqueryui.com/droppable/

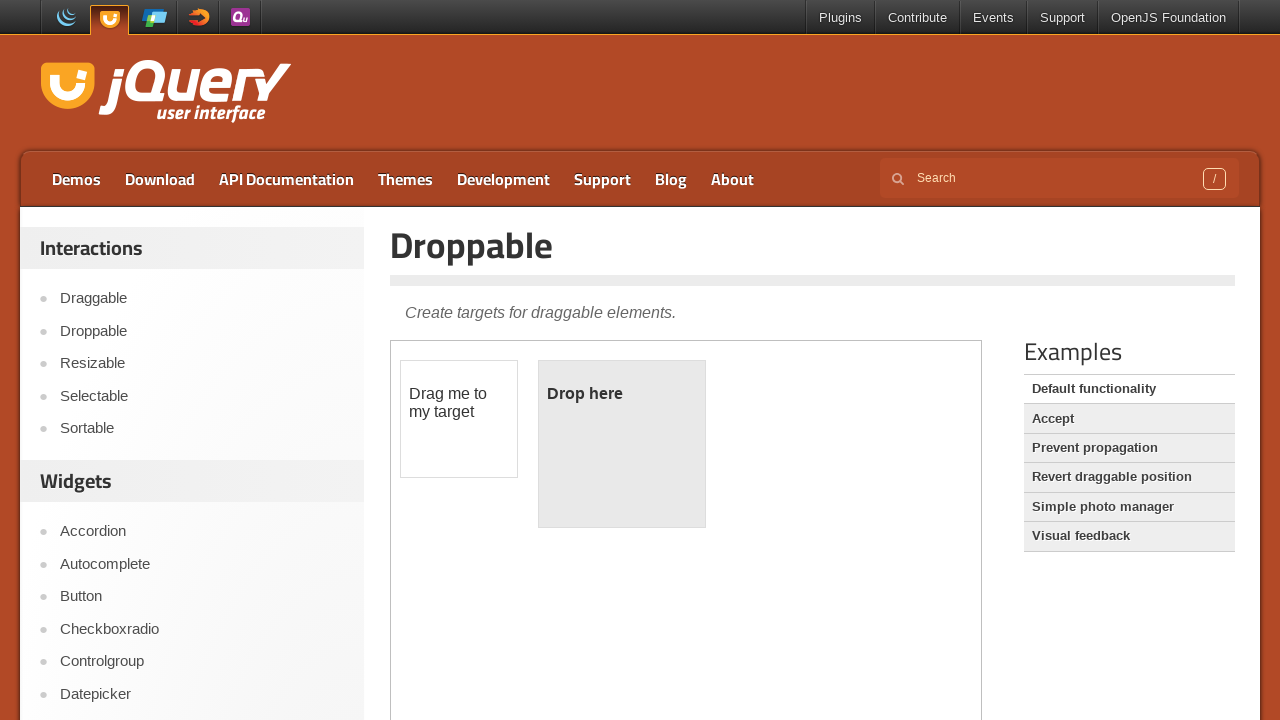

Located the iframe containing the drag and drop demo
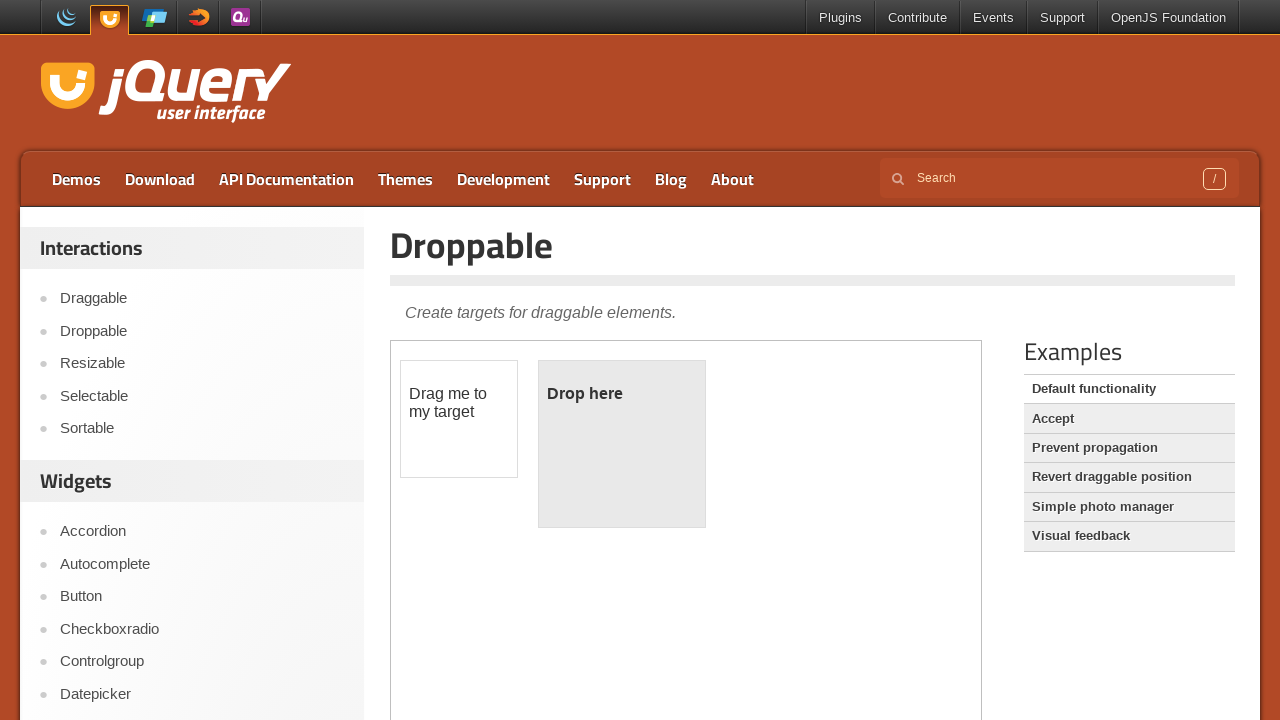

Located the draggable element
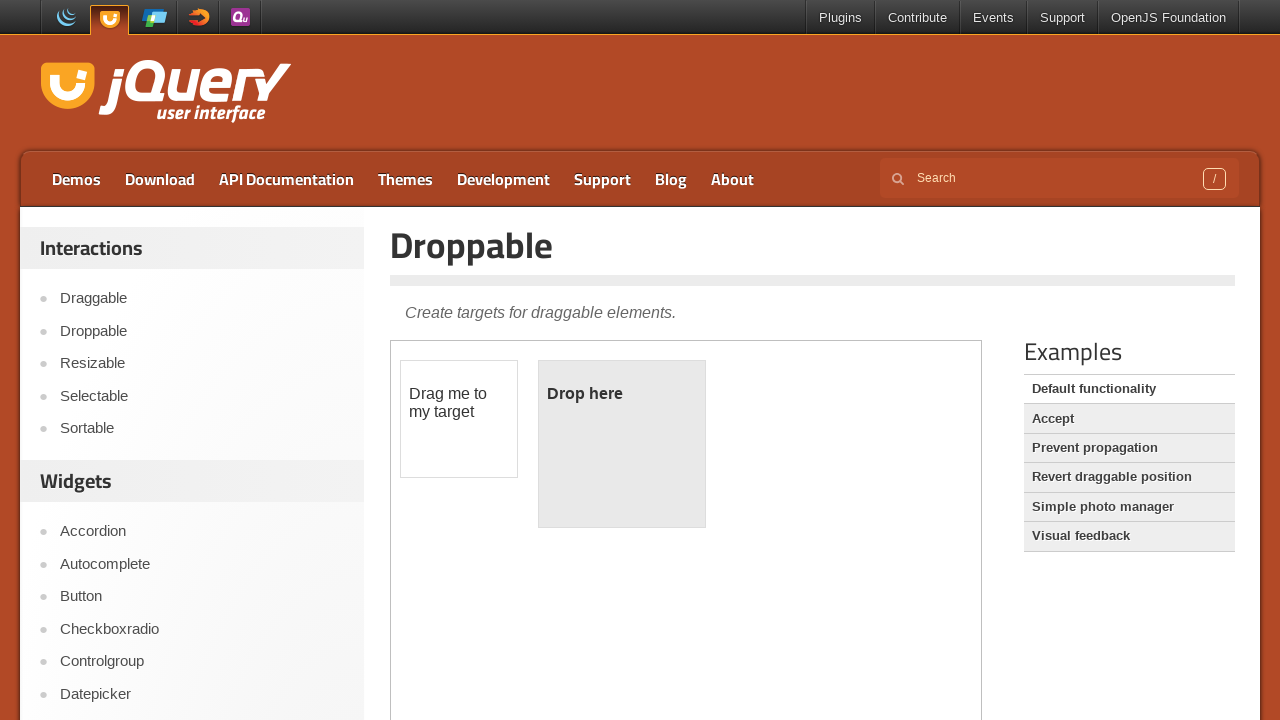

Located the droppable target element
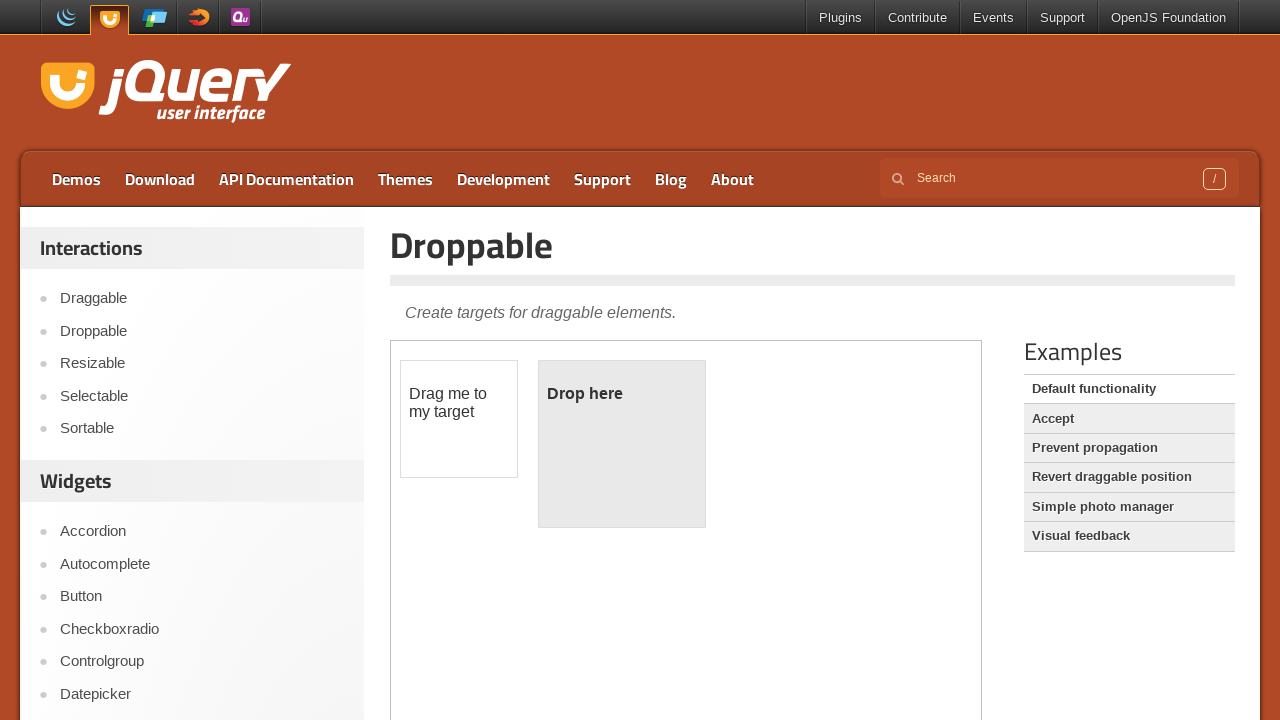

Dragged and dropped the draggable element onto the droppable target at (622, 444)
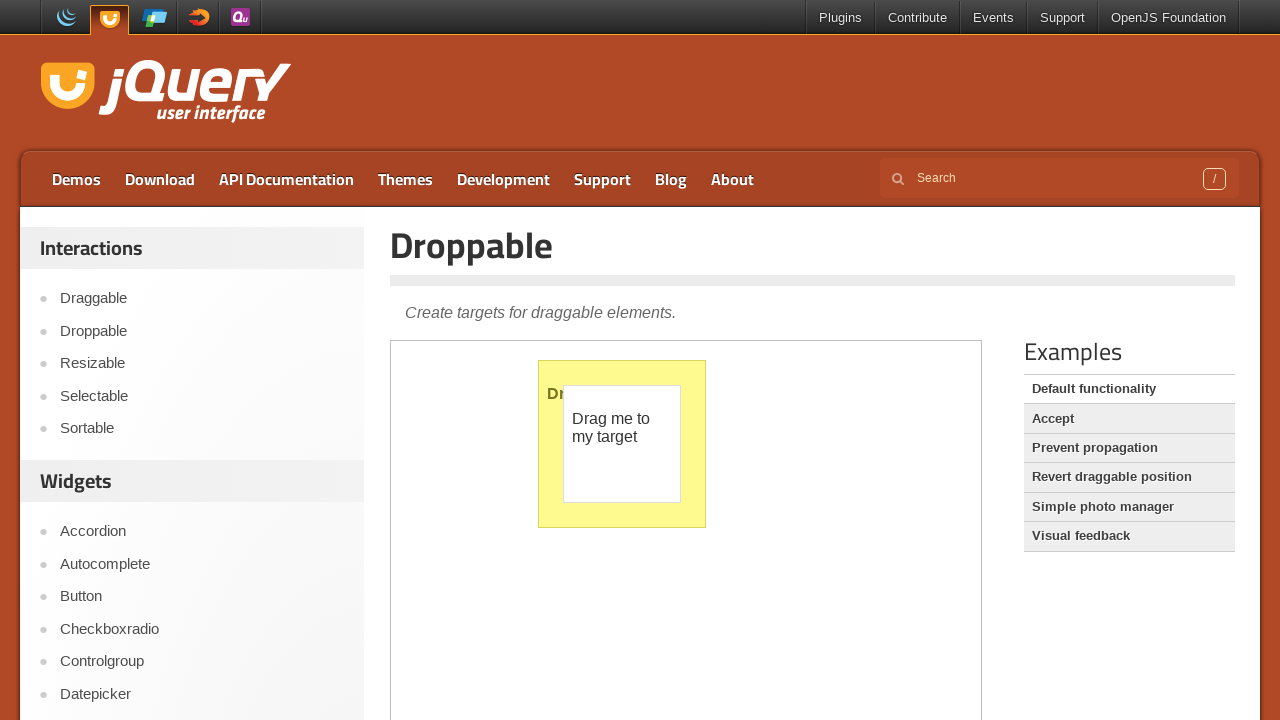

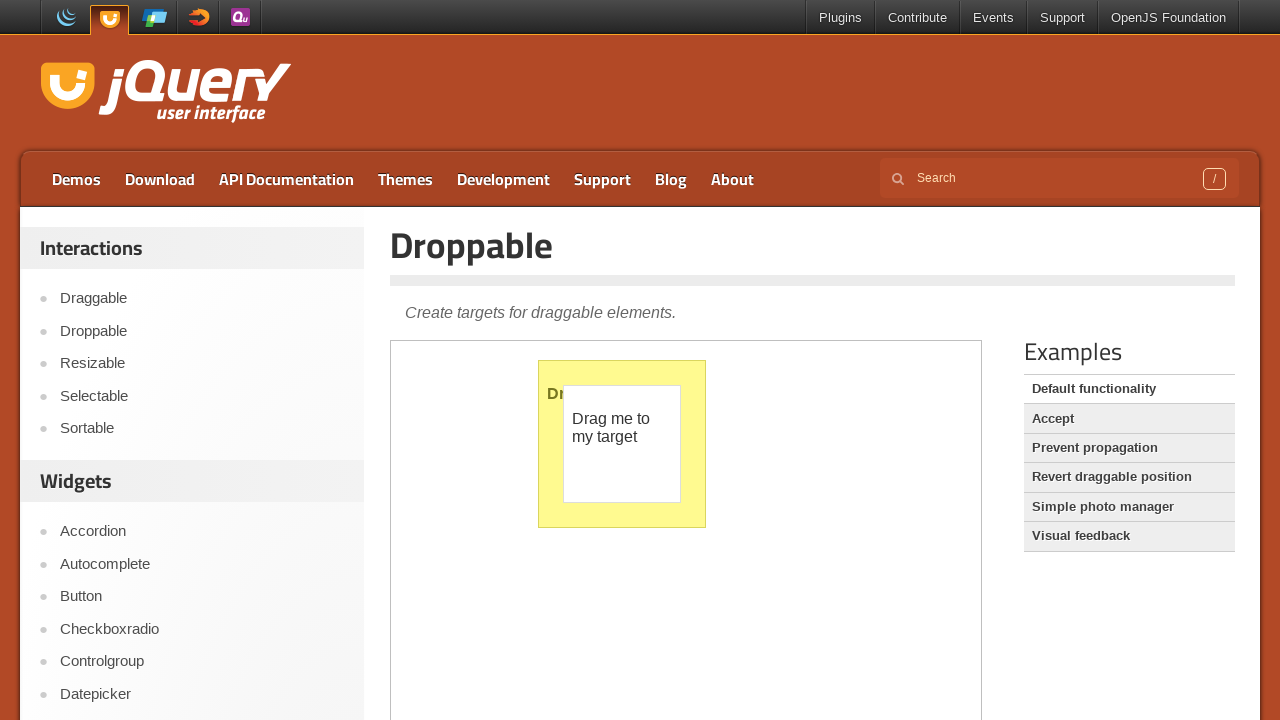